Tests an e-commerce workflow by adding multiple items to cart, proceeding to checkout, applying a promo code, and verifying the promo message appears

Starting URL: https://rahulshettyacademy.com/seleniumPractise/

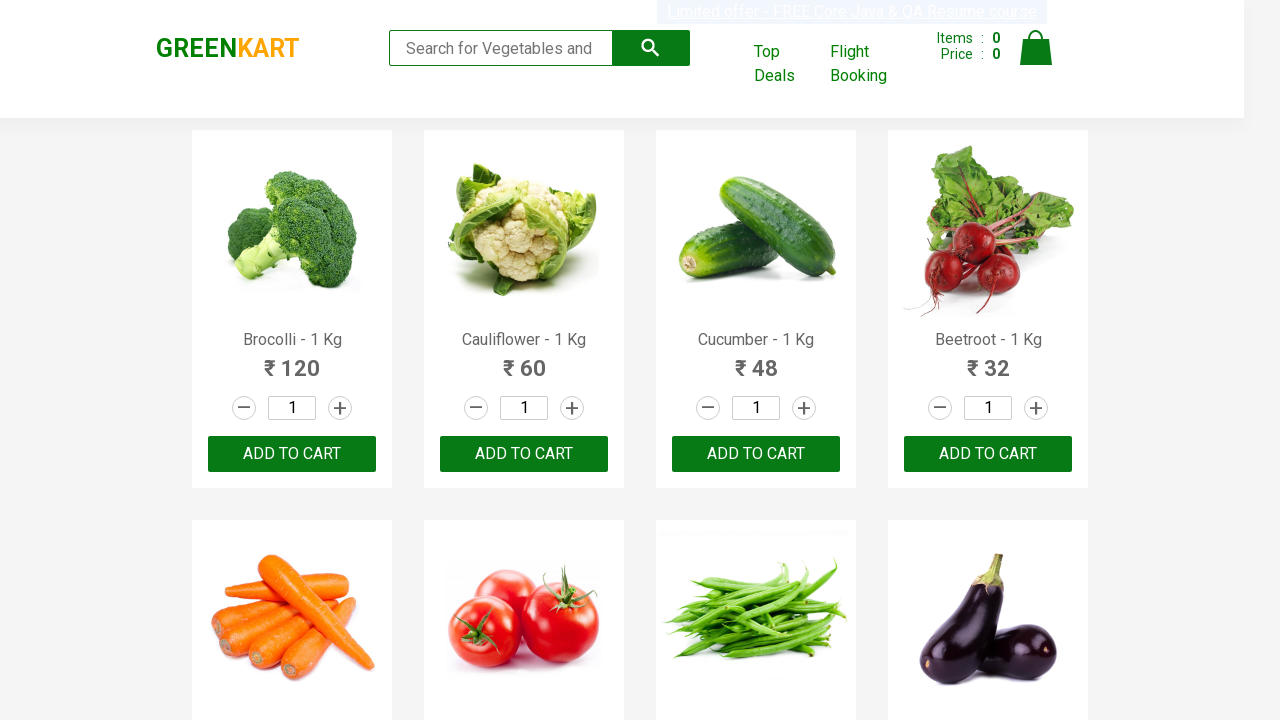

Retrieved all product names from the page
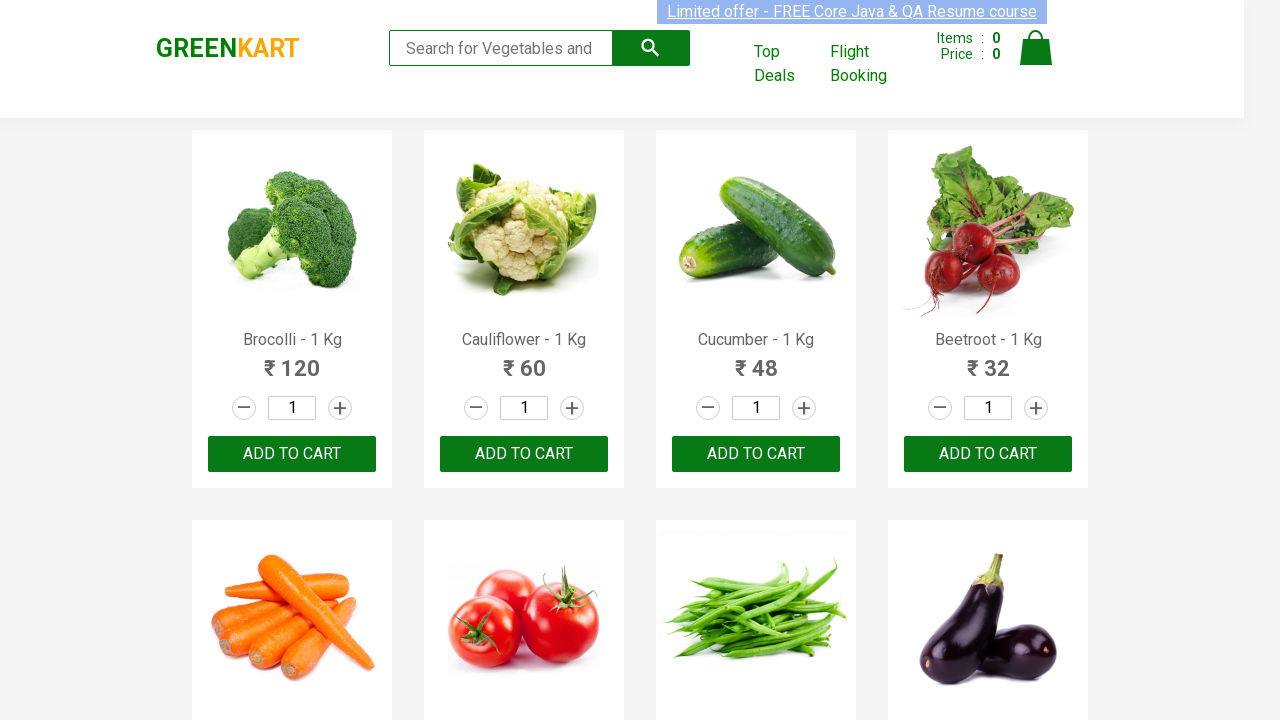

Added Brocolli to cart at (292, 454) on xpath=//div[@class='product-action']/button >> nth=0
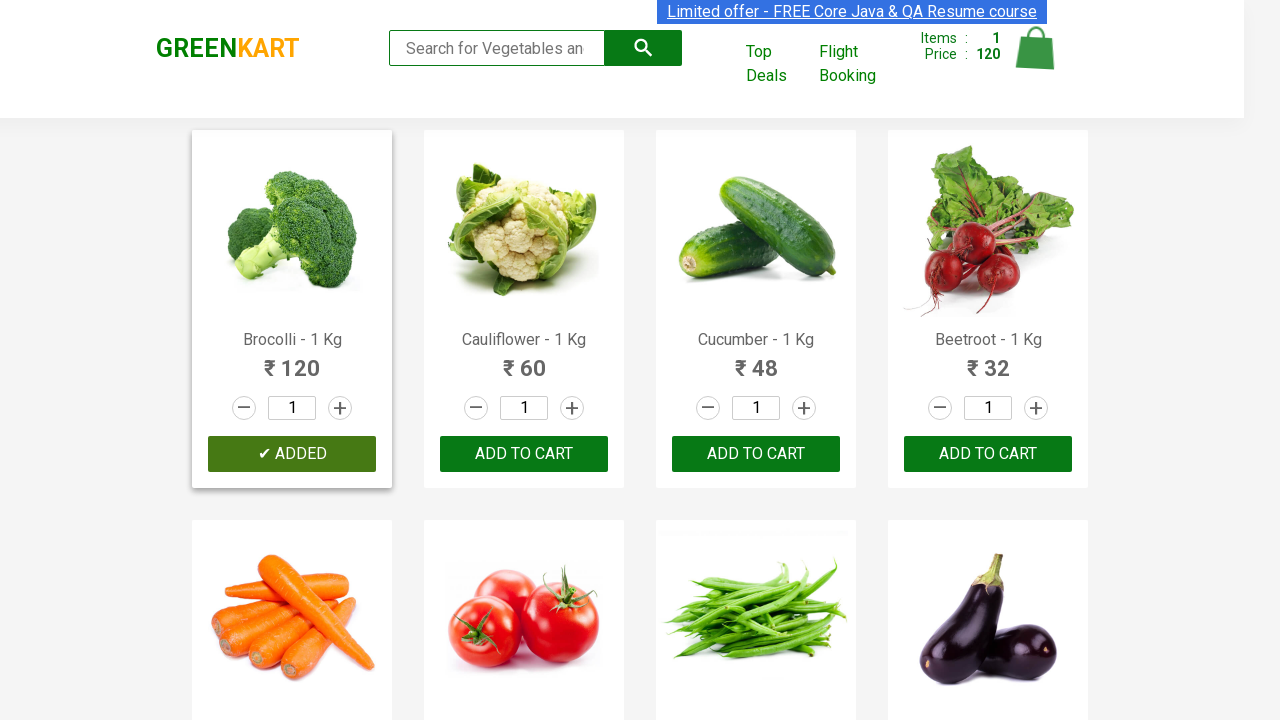

Added Cucumber to cart at (756, 454) on xpath=//div[@class='product-action']/button >> nth=2
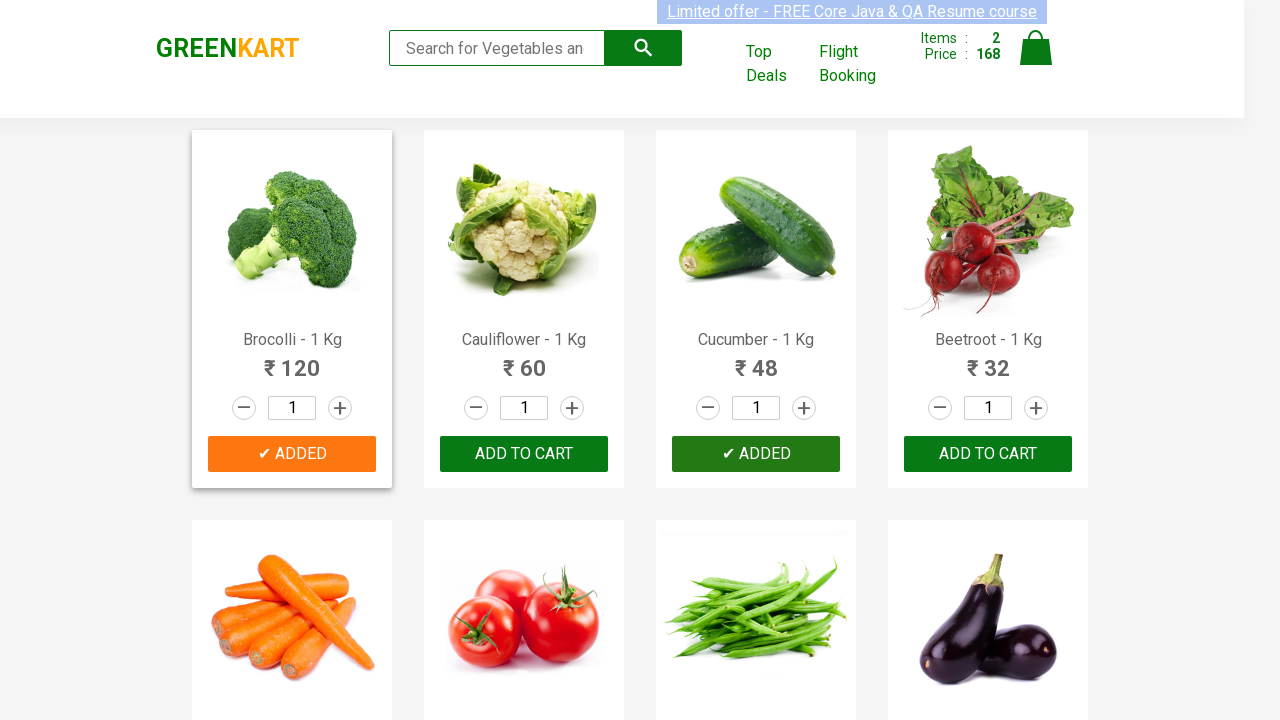

Added Carrot to cart at (292, 360) on xpath=//div[@class='product-action']/button >> nth=4
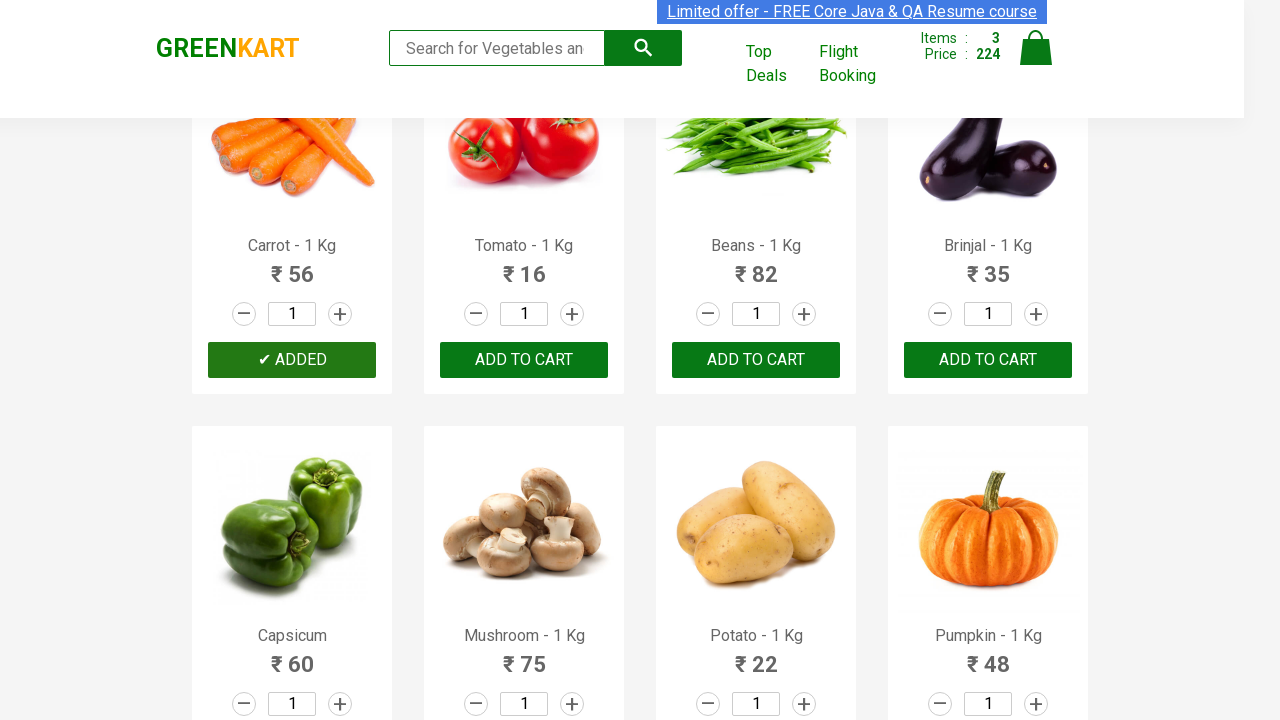

Added Brinjal to cart at (988, 360) on xpath=//div[@class='product-action']/button >> nth=7
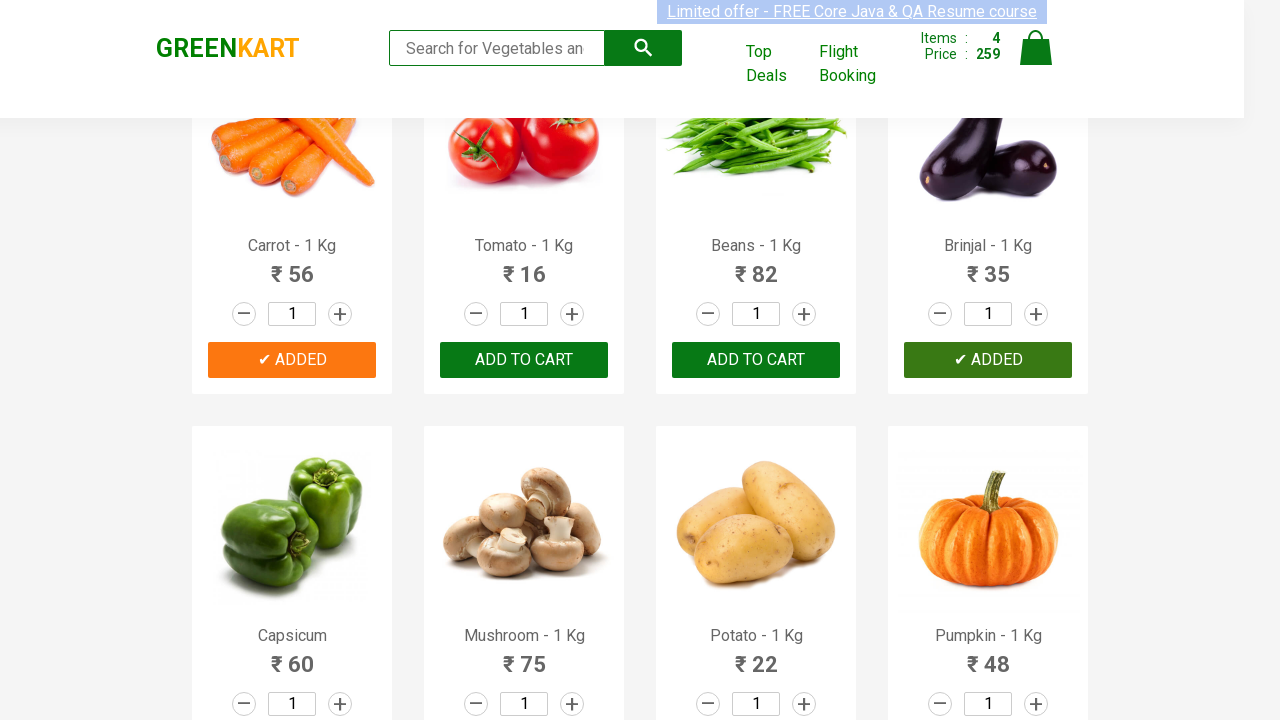

Clicked on cart icon to open cart at (1036, 48) on img[alt='Cart']
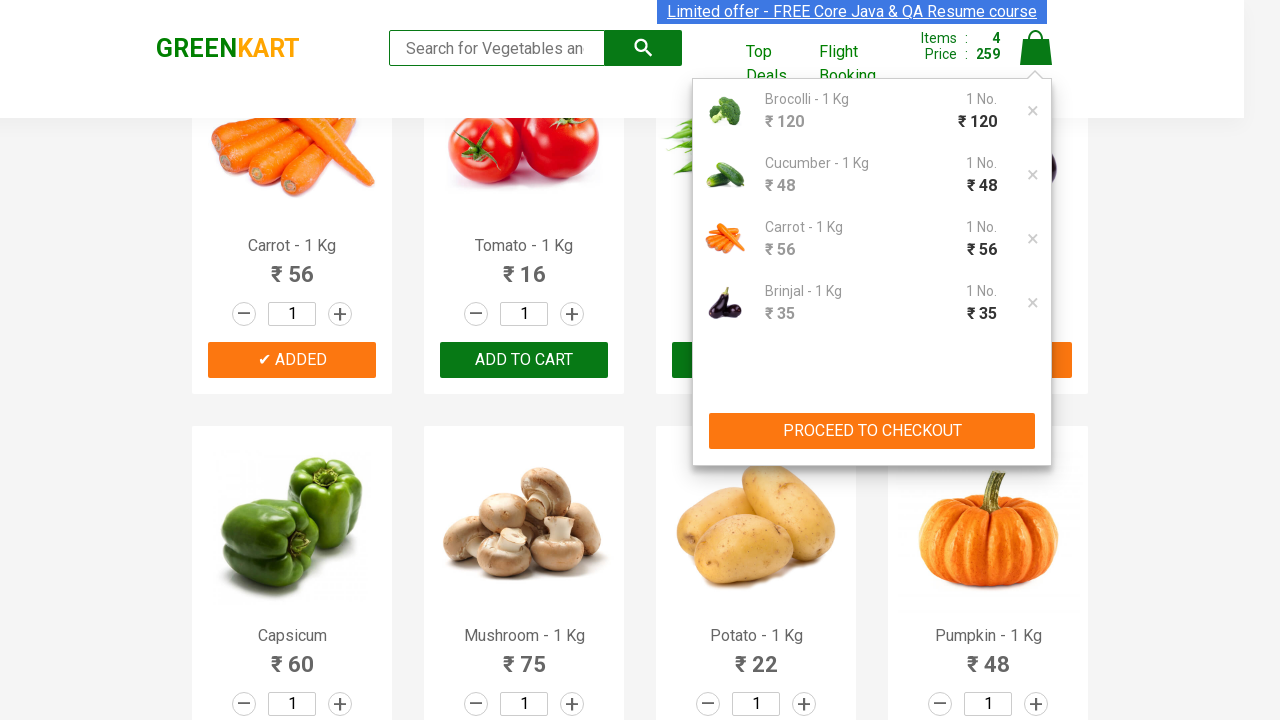

Clicked proceed to checkout button at (872, 431) on xpath=//div[@class='cart-preview active']//div[@class='action-block']
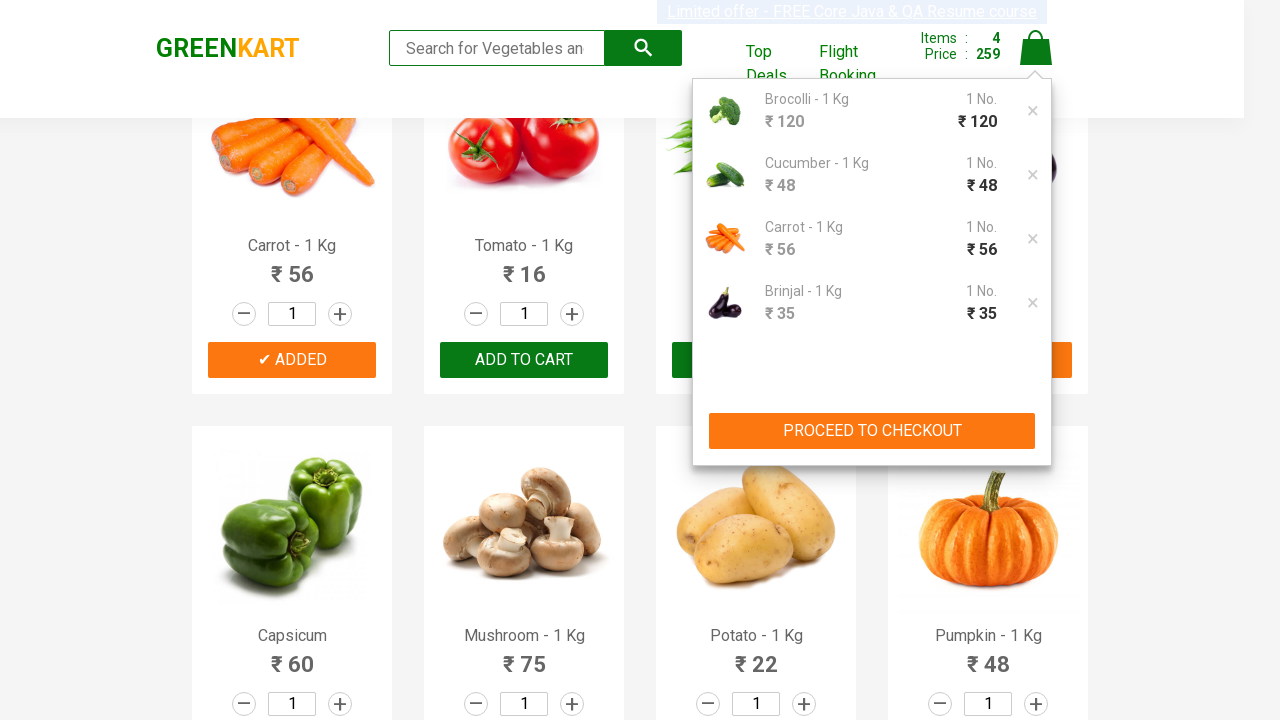

Promo code input field became visible
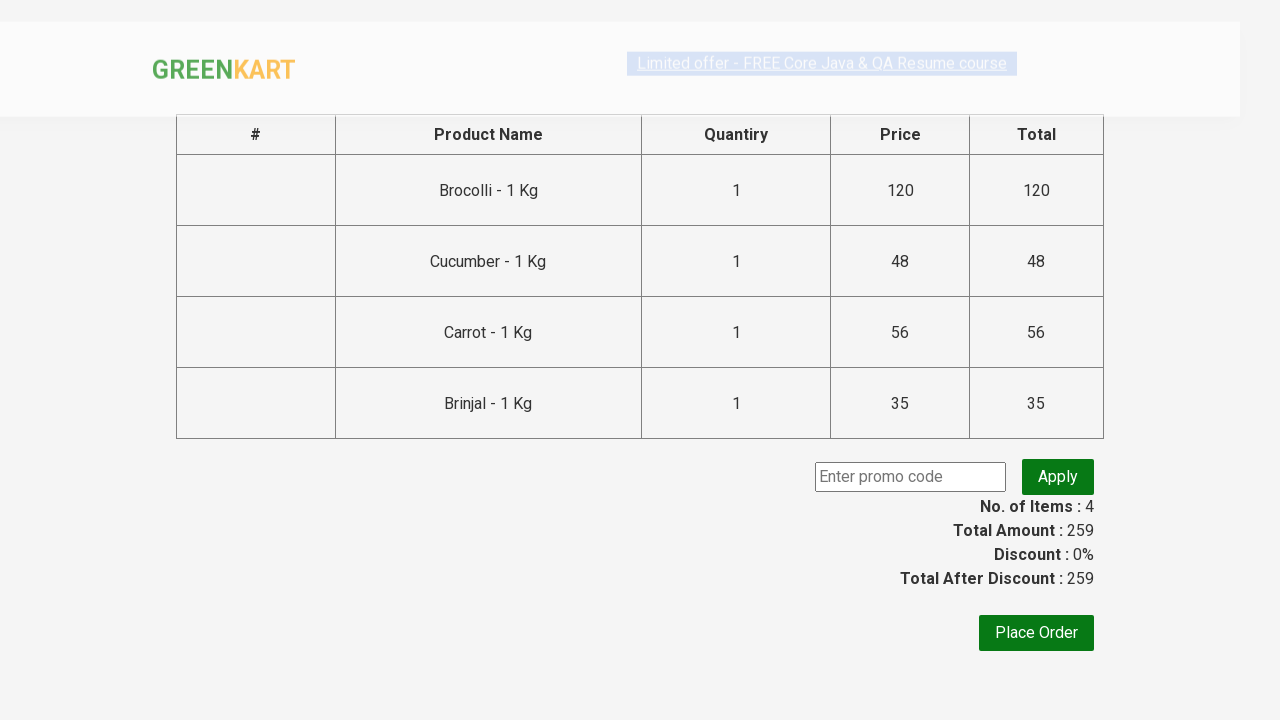

Entered promo code 'rahulshettyacademy' on input.promoCode
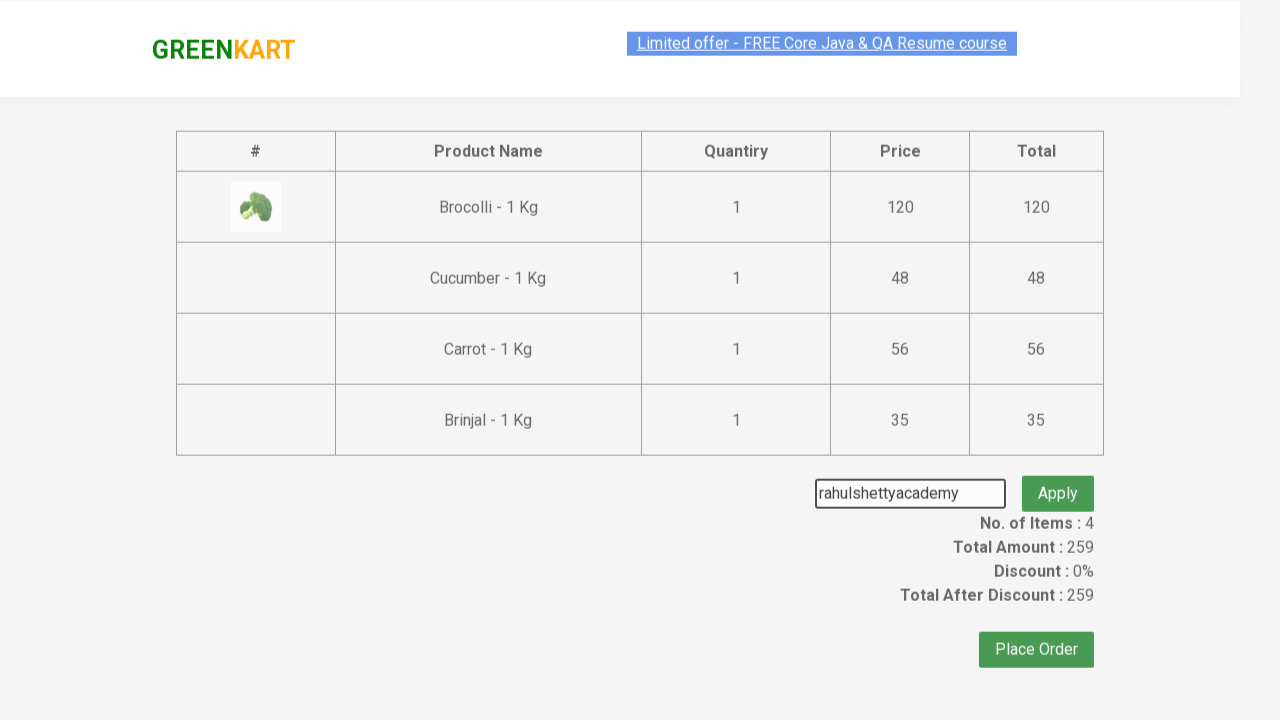

Clicked apply promo button at (1058, 477) on button.promoBtn
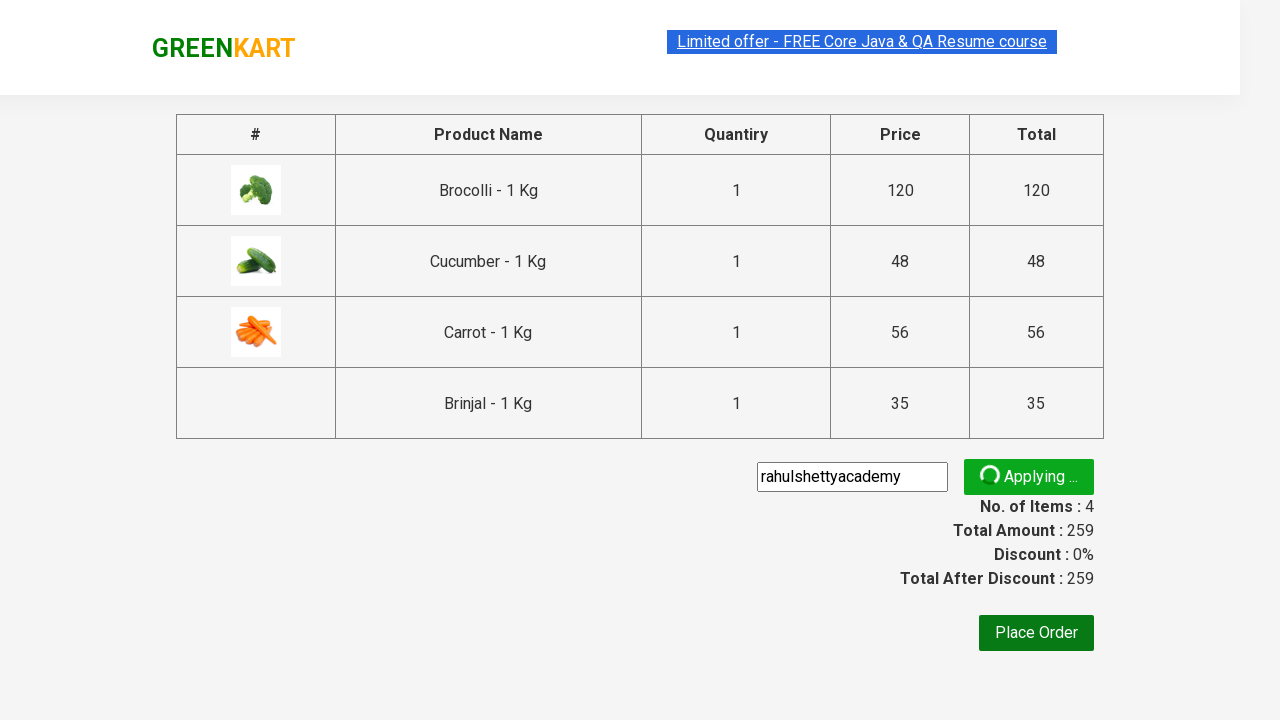

Promo message appeared confirming successful promo application
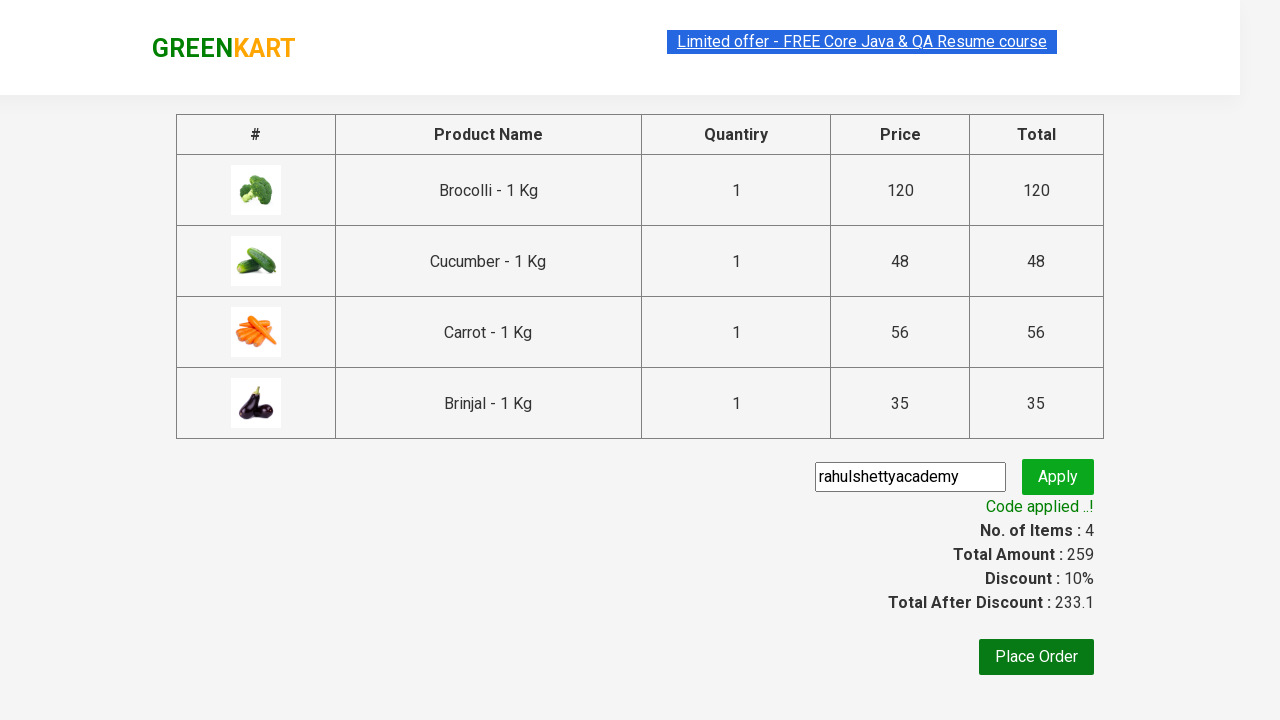

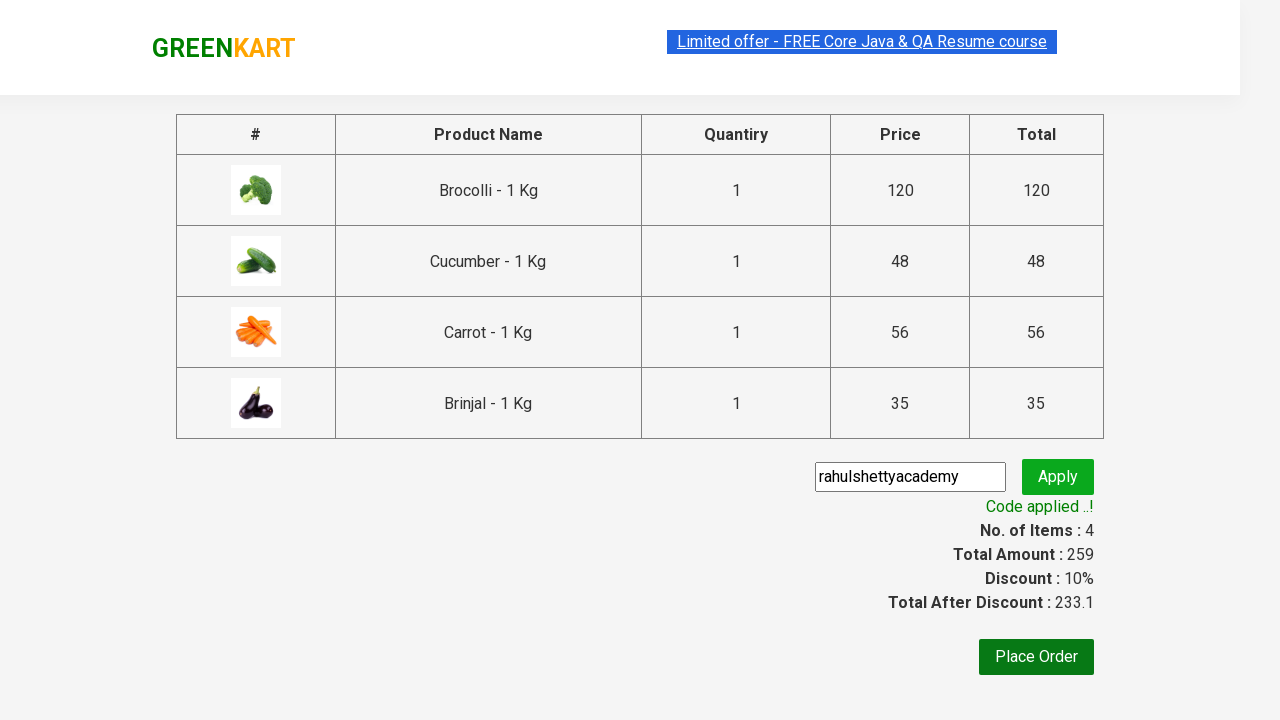